Tests add/remove functionality by clicking to add 5 elements, removing 2, and verifying 3 remain

Starting URL: http://the-internet.herokuapp.com/

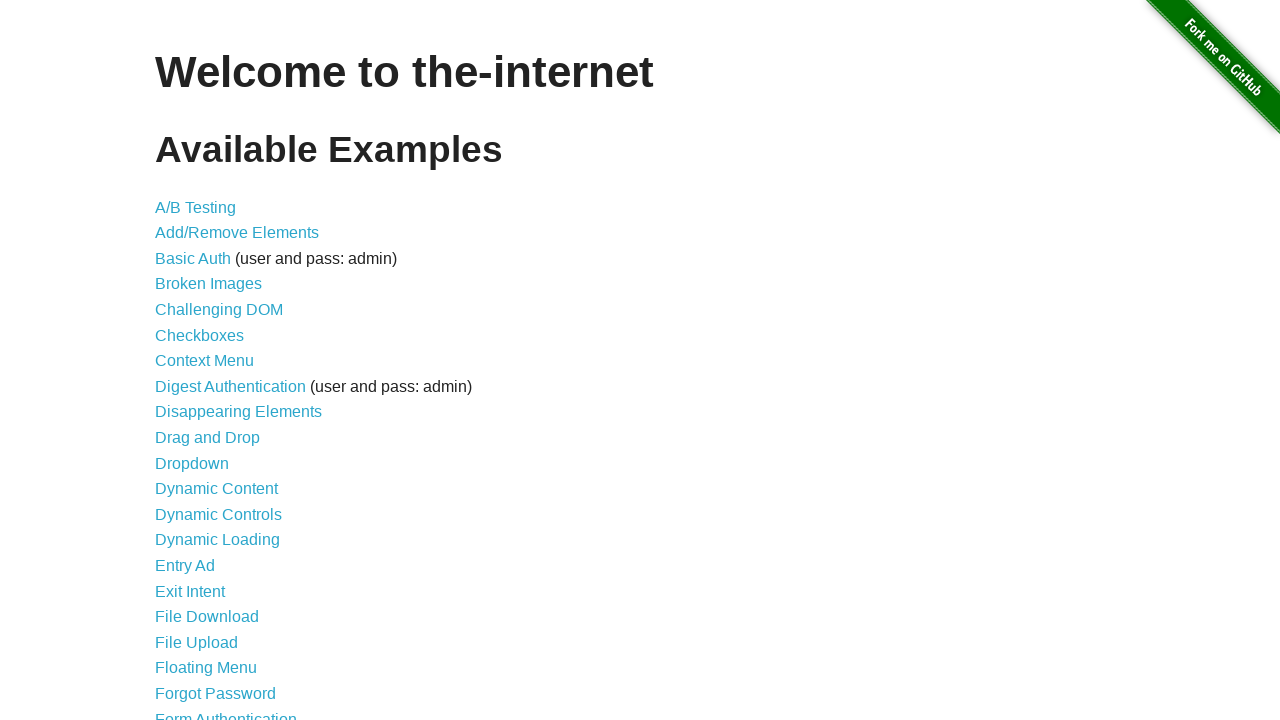

Clicked link to navigate to Add/Remove Elements page at (237, 233) on a[href='/add_remove_elements/']
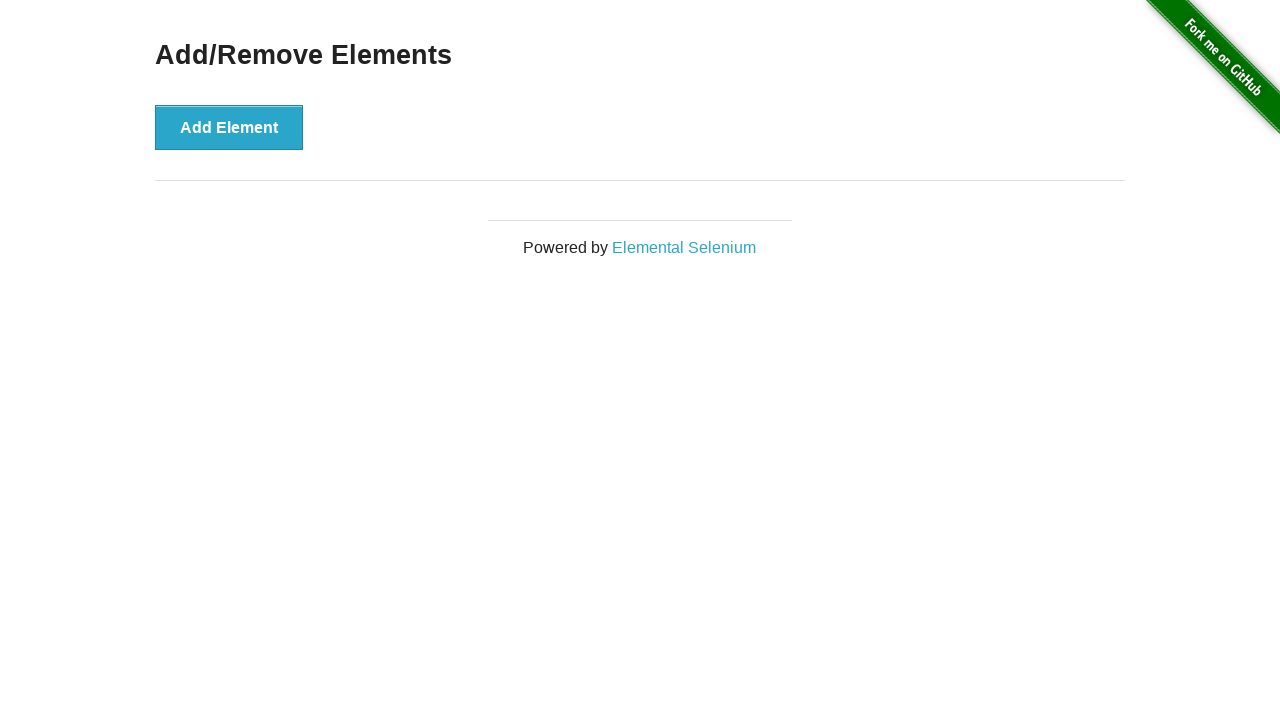

Clicked Add Element button (click 1 of 5) at (229, 127) on button:text('Add Element')
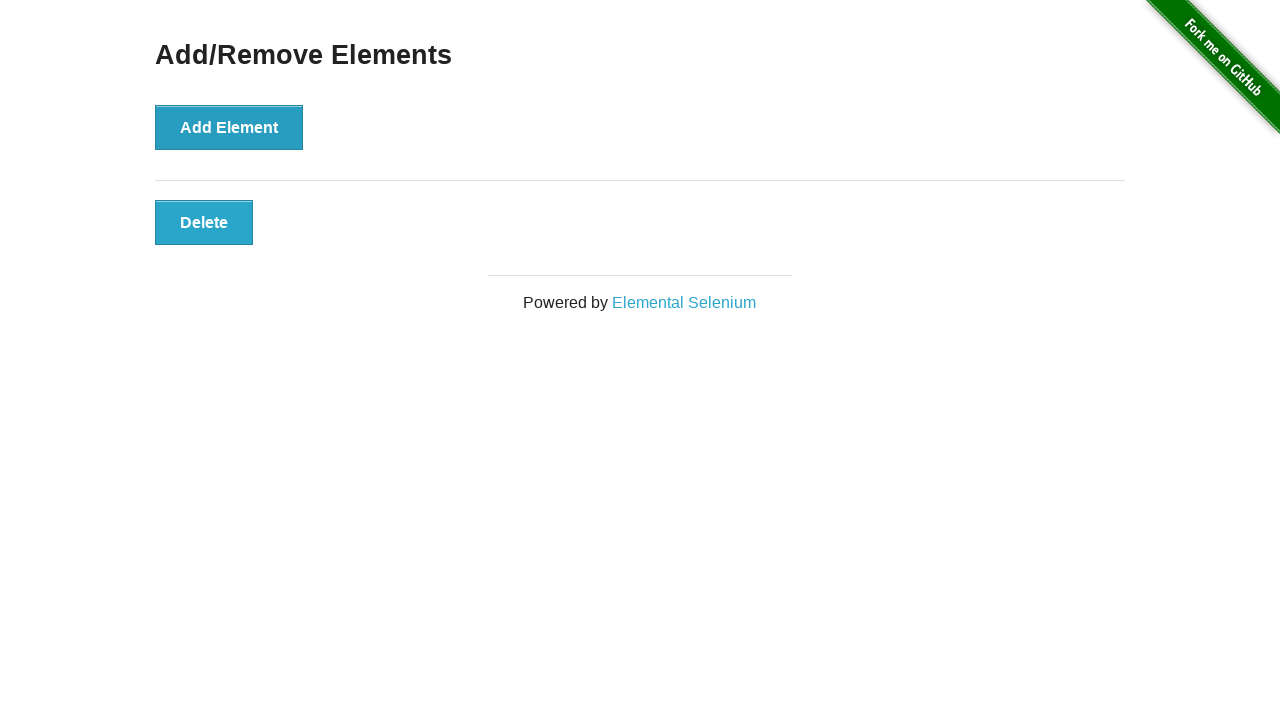

Clicked Add Element button (click 2 of 5) at (229, 127) on button:text('Add Element')
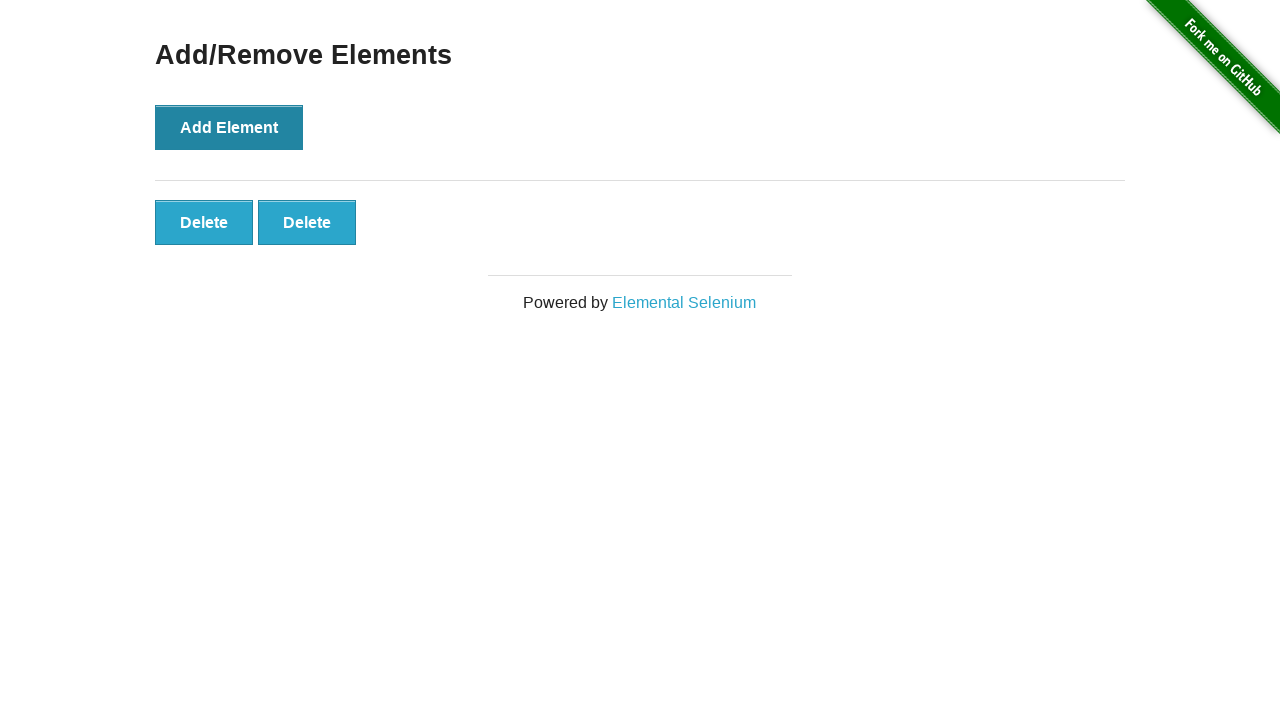

Clicked Add Element button (click 3 of 5) at (229, 127) on button:text('Add Element')
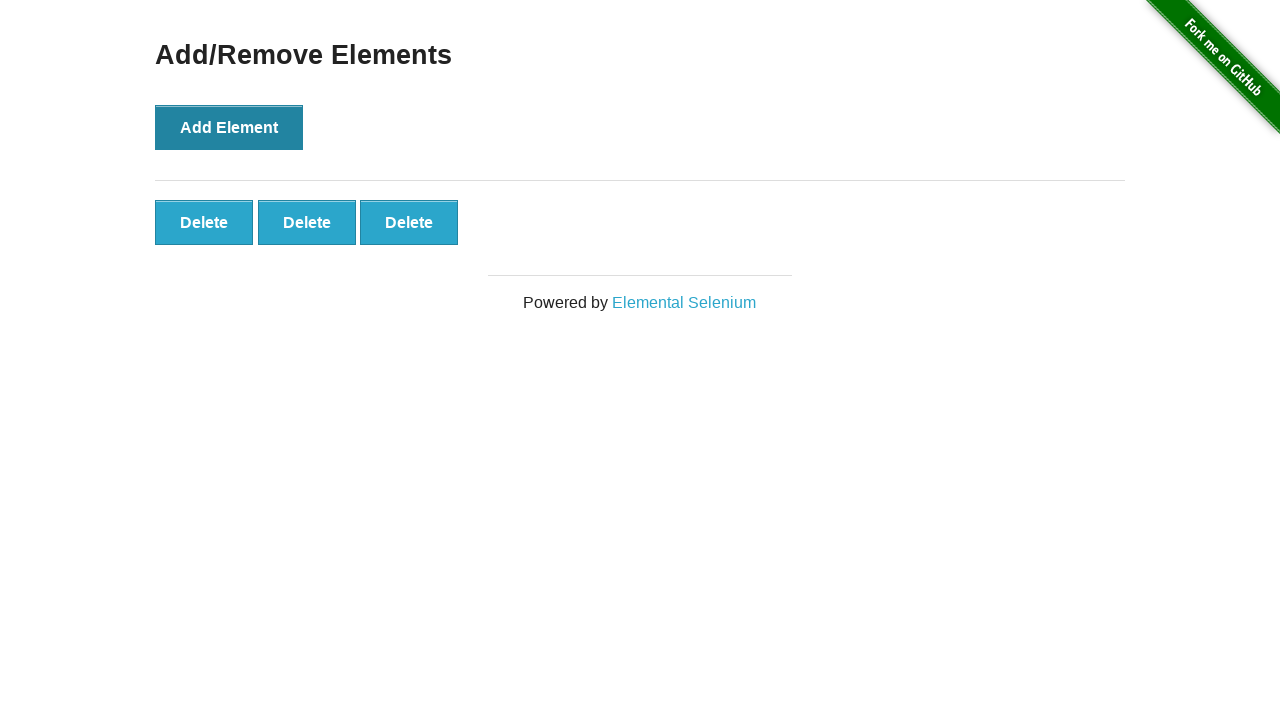

Clicked Add Element button (click 4 of 5) at (229, 127) on button:text('Add Element')
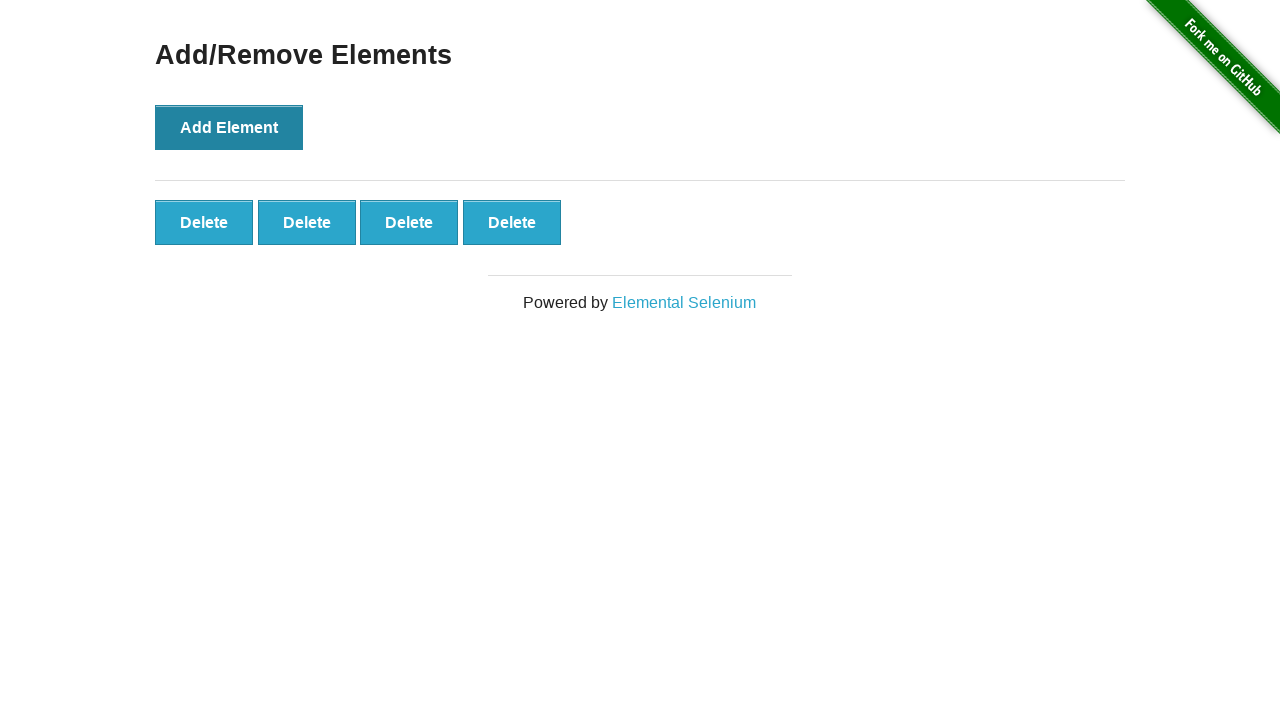

Clicked Add Element button (click 5 of 5) at (229, 127) on button:text('Add Element')
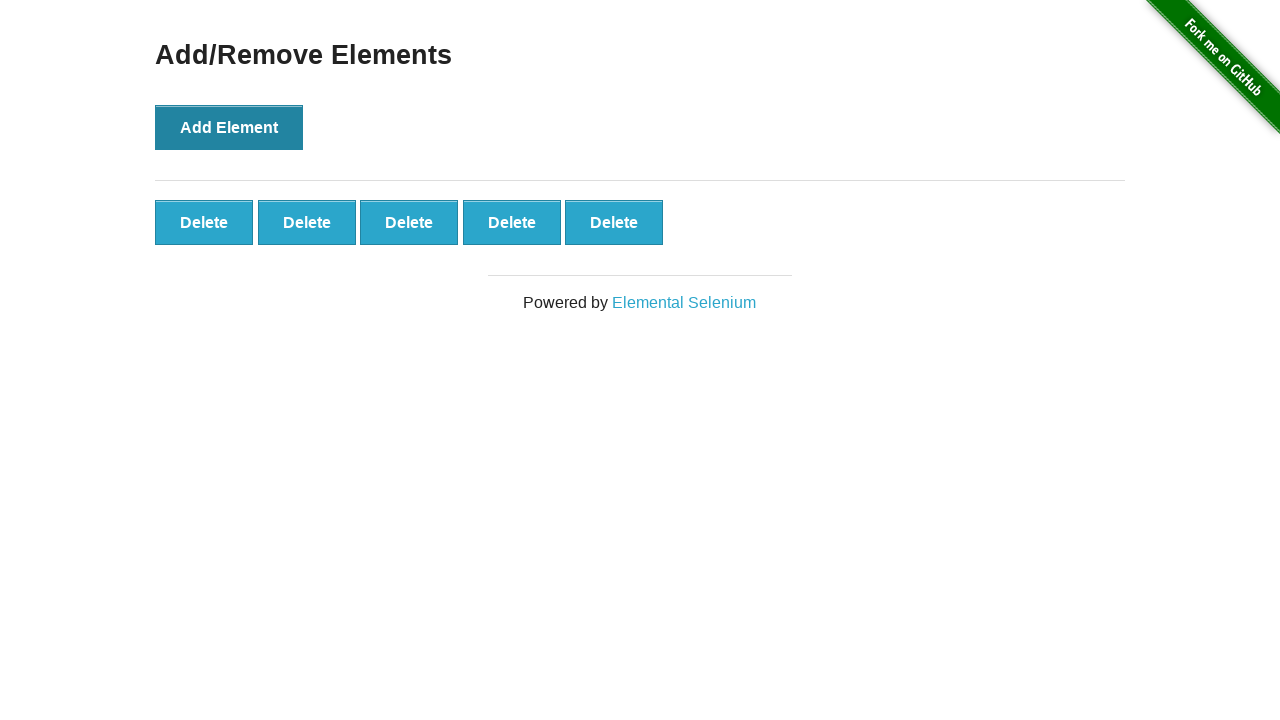

Clicked Delete button to remove element (removal 1 of 2) at (204, 222) on button.added-manually >> nth=0
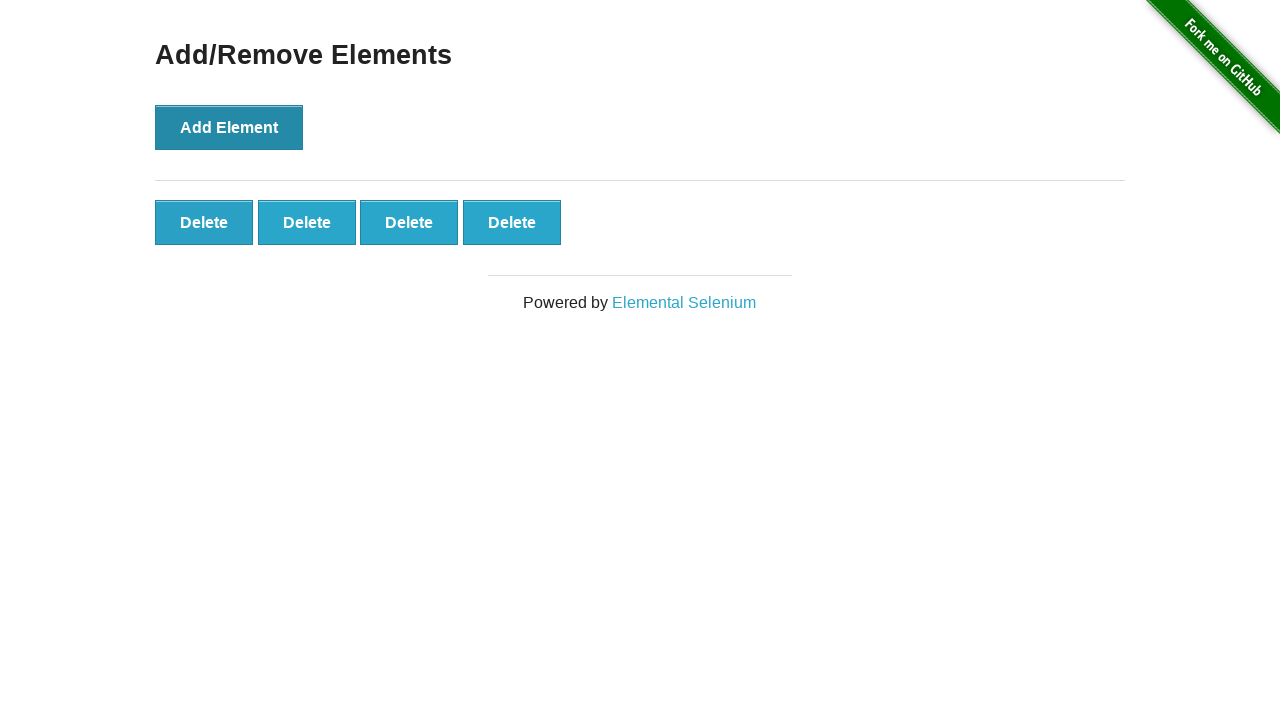

Clicked Delete button to remove element (removal 2 of 2) at (204, 222) on button.added-manually >> nth=0
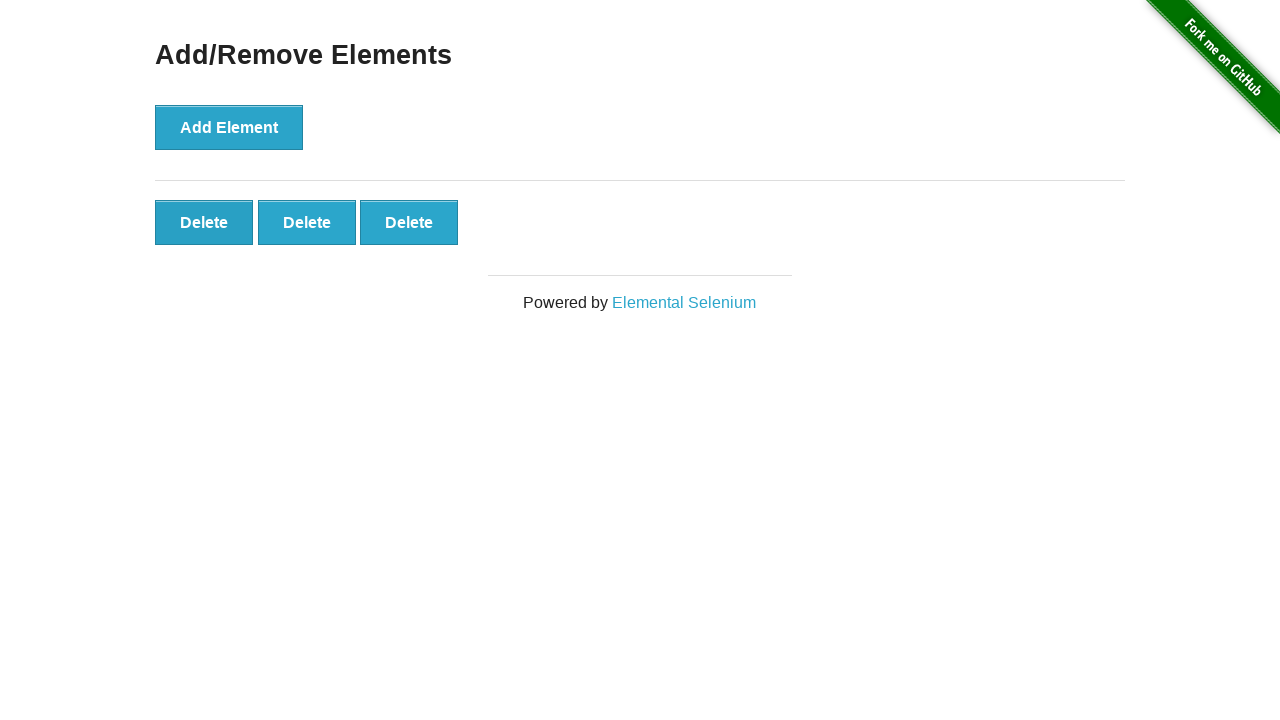

Retrieved all remaining added elements
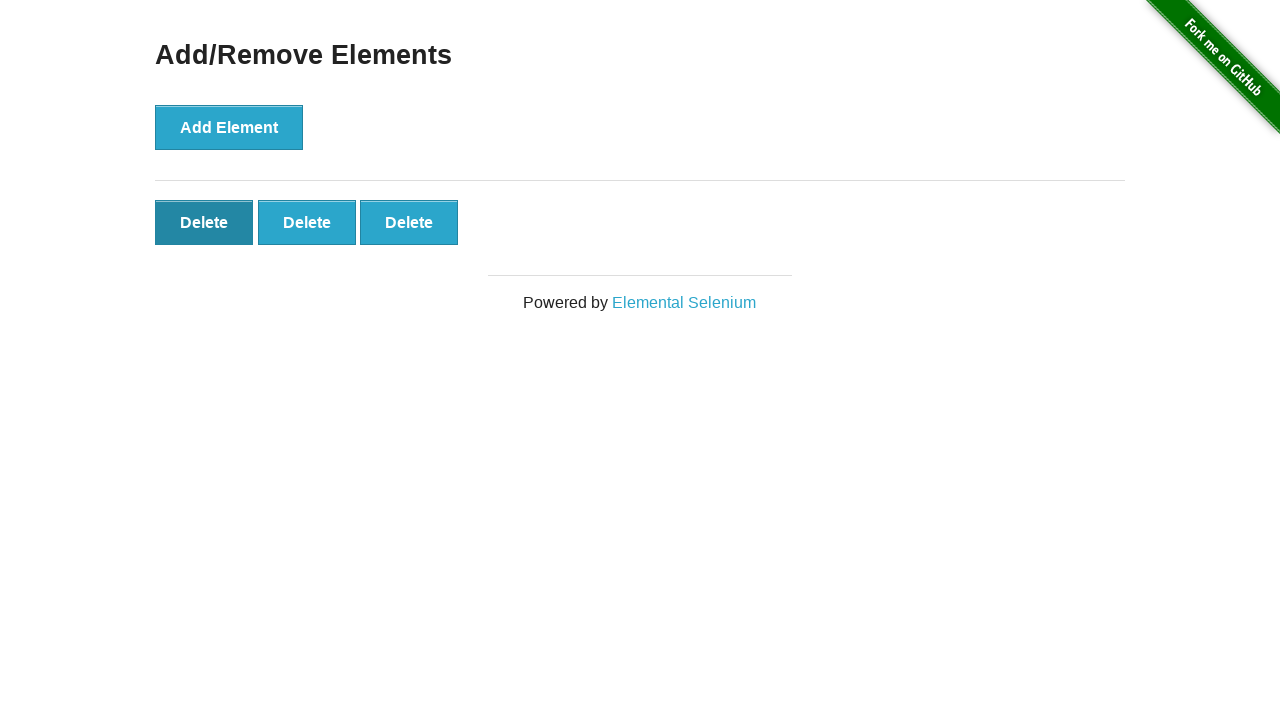

Verified that 3 elements remain after adding 5 and removing 2
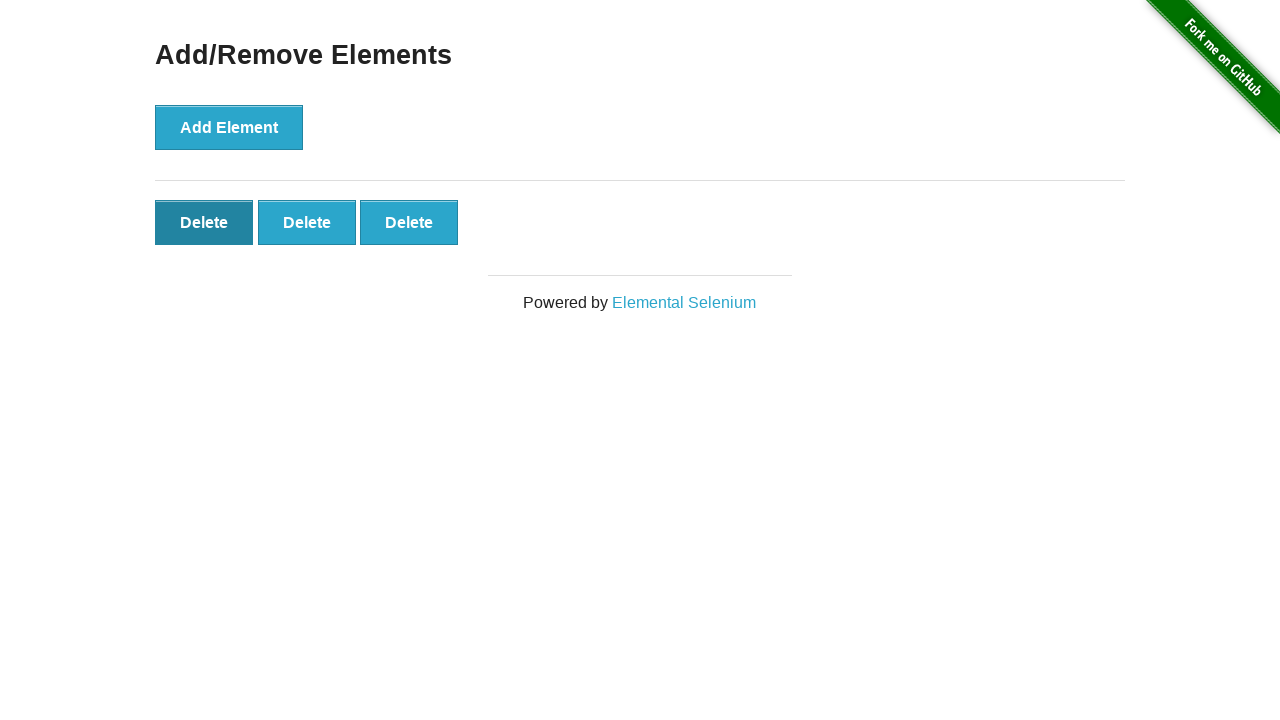

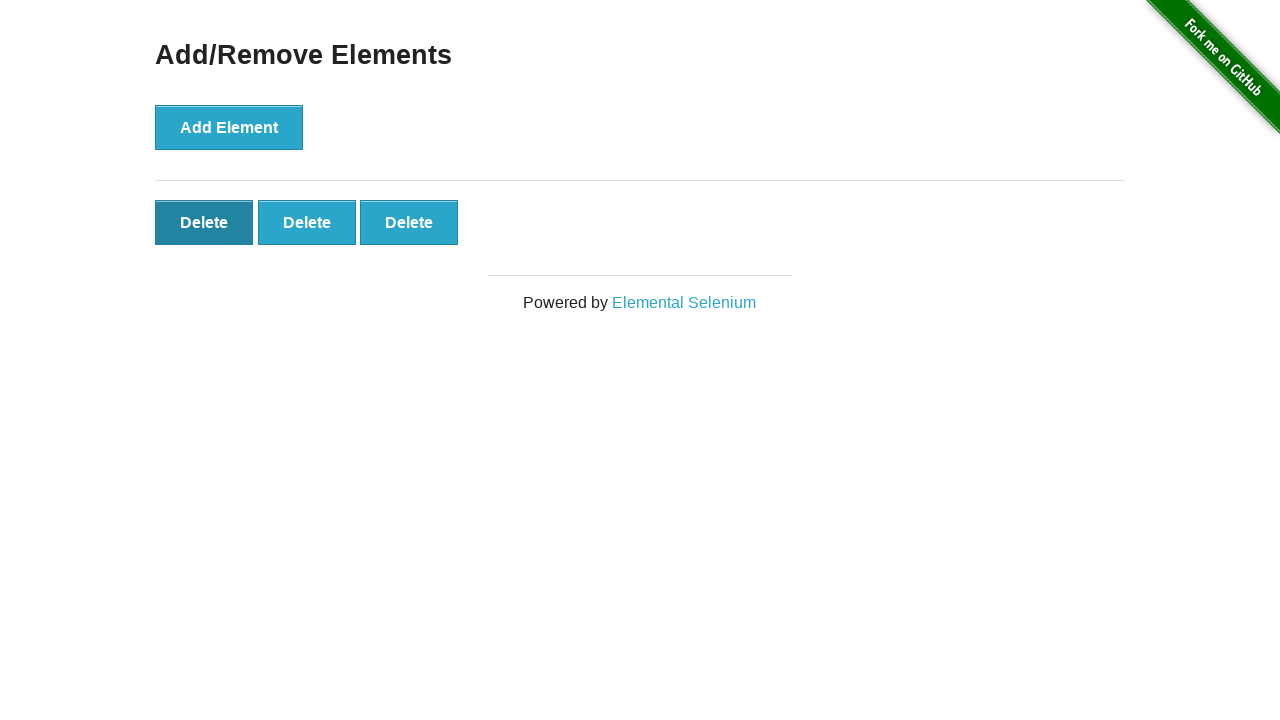